Navigates to the Platzi website homepage

Starting URL: https://www.platzi.com/

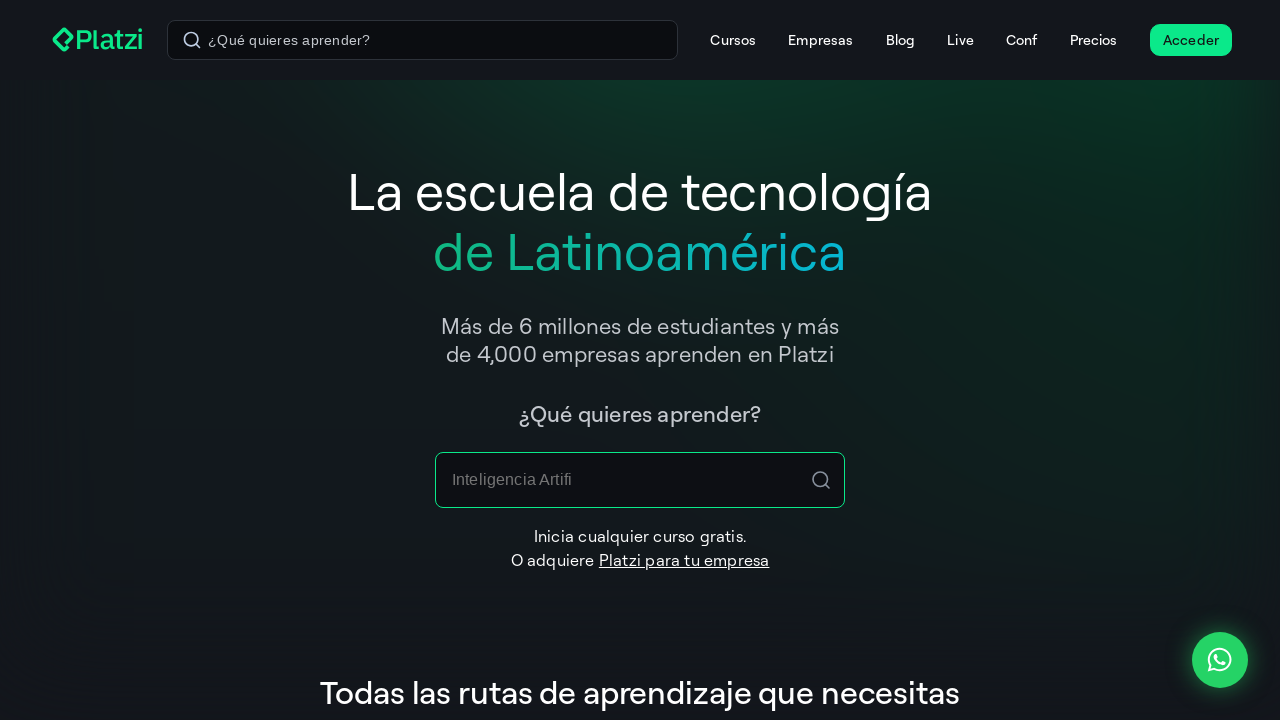

Navigated to Platzi homepage
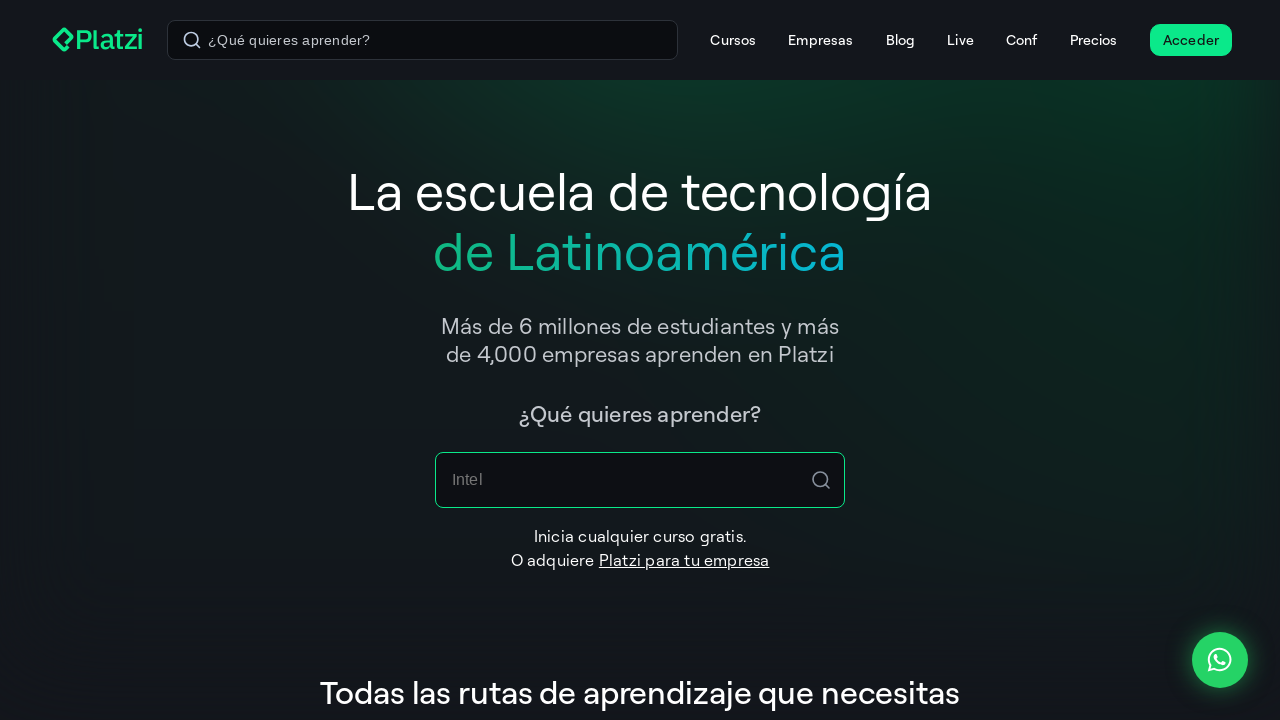

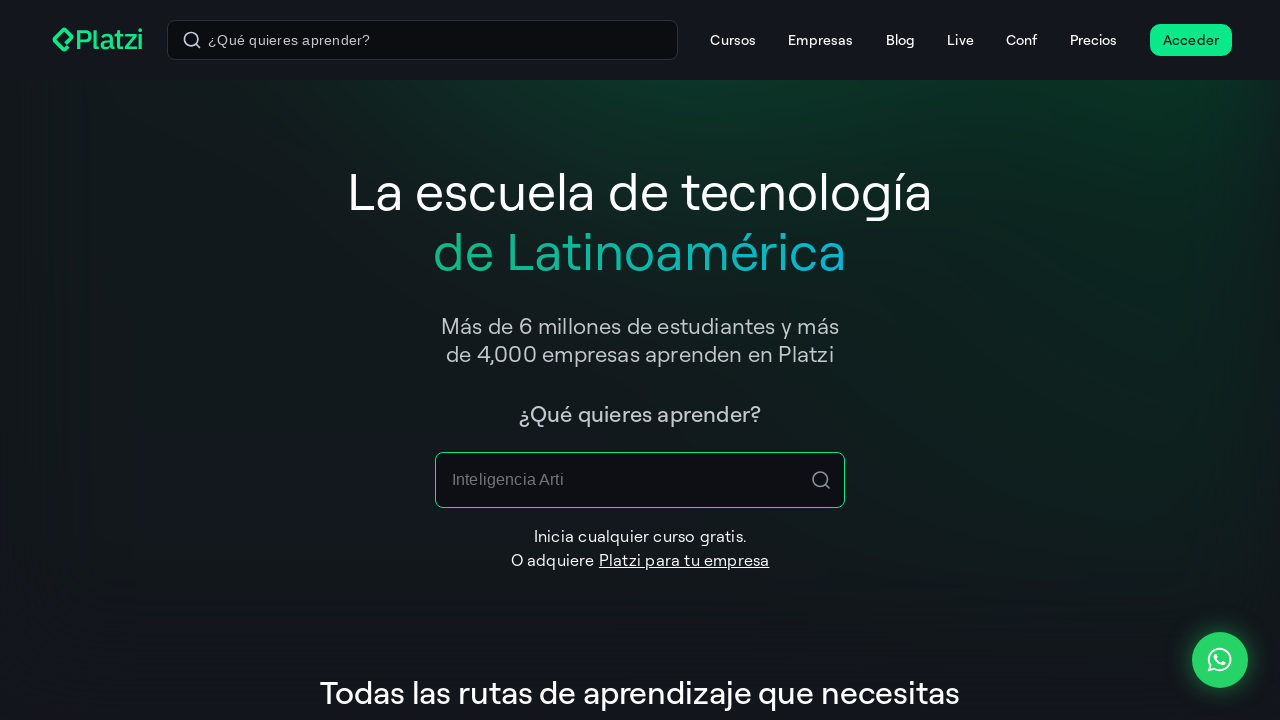